Verifies that an element with id "heading_1" contains the text "Heading 1" on a locators example page

Starting URL: https://kristinek.github.io/site/examples/locators

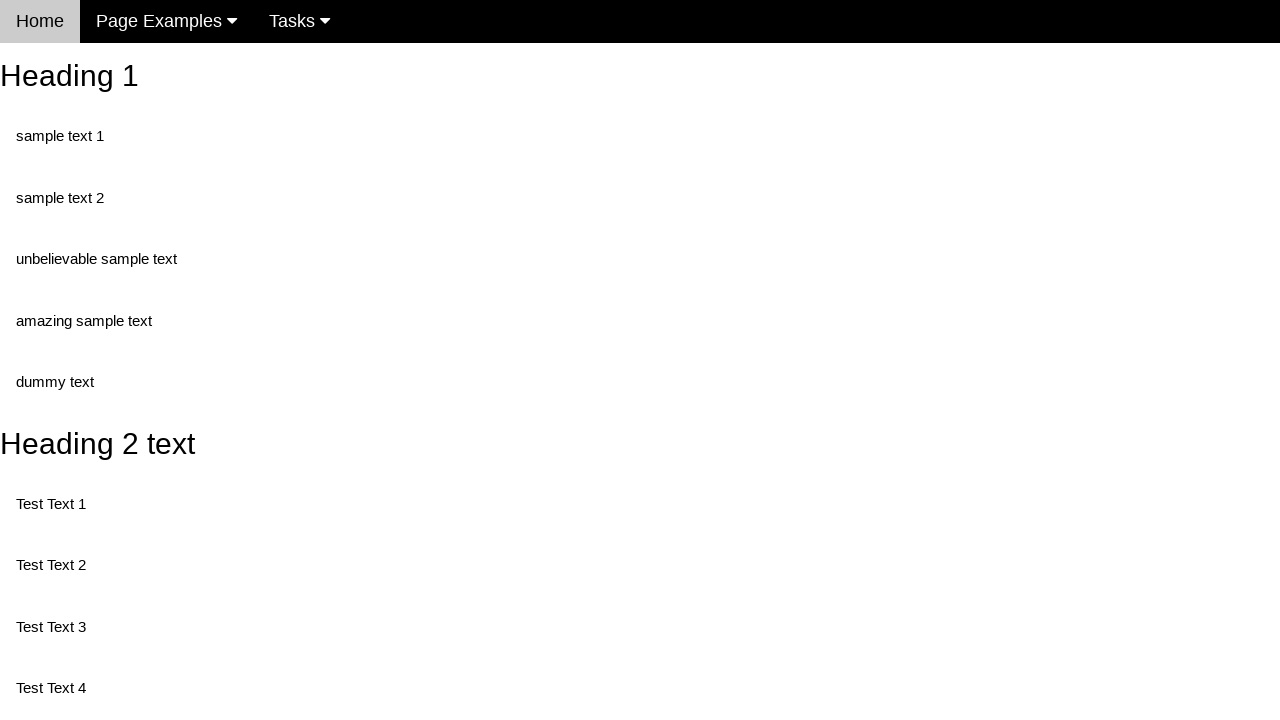

Navigated to locators example page
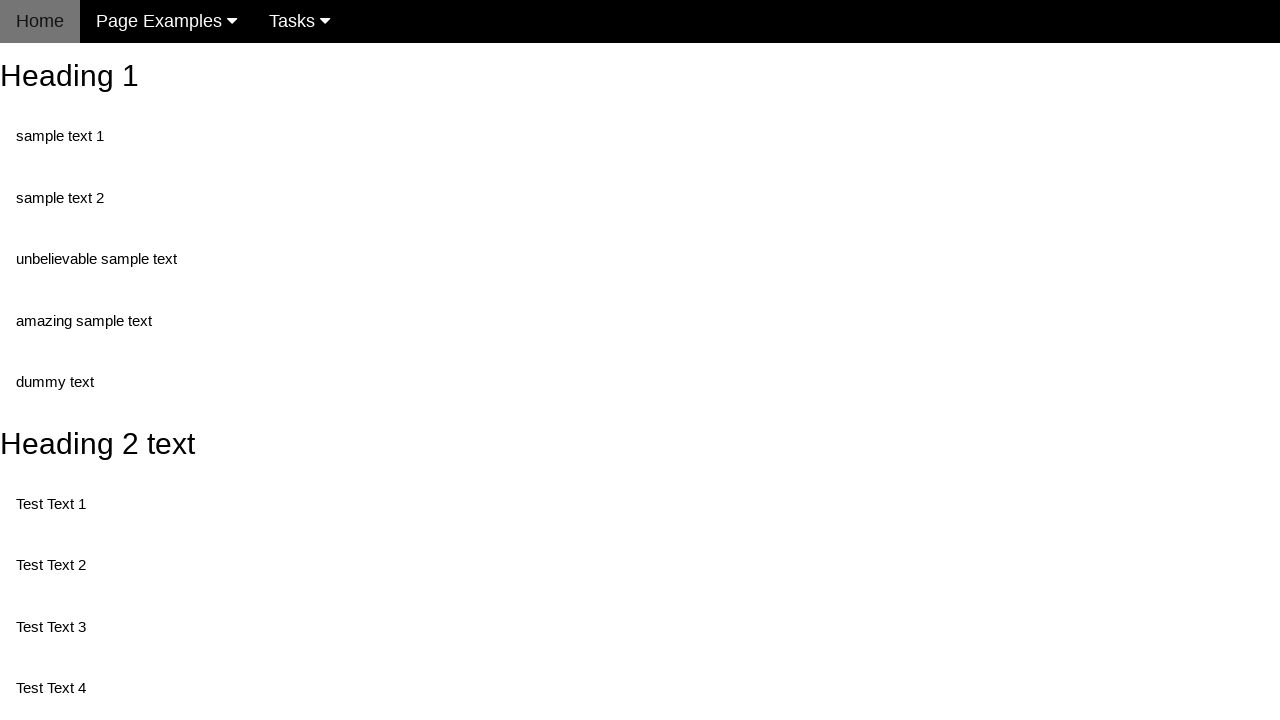

Waited for heading element with id 'heading_1' to be visible
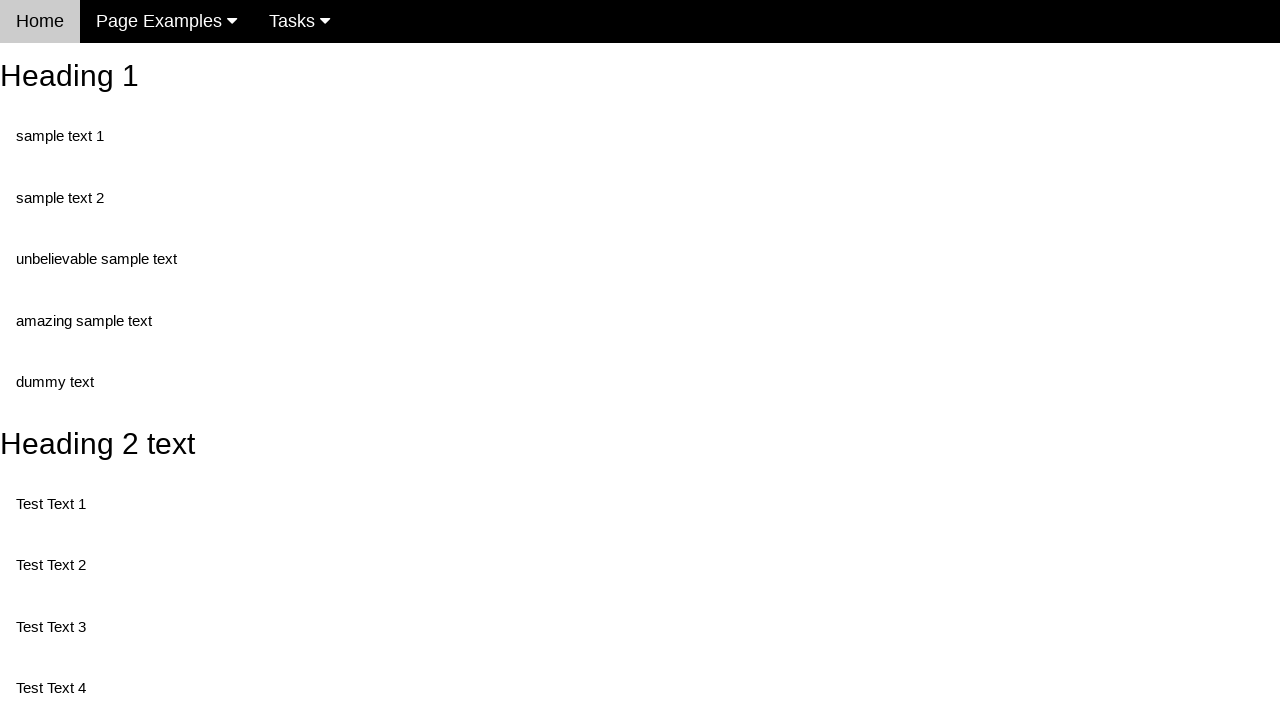

Verified that heading element contains text 'Heading 1'
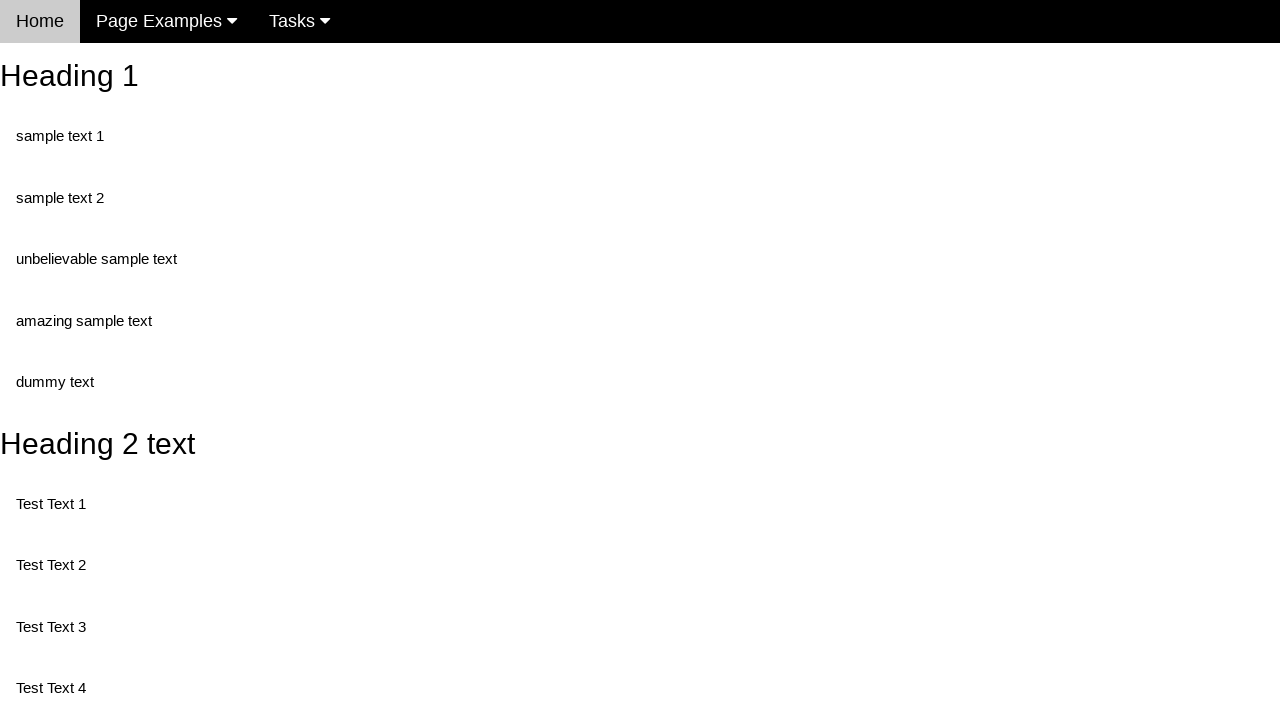

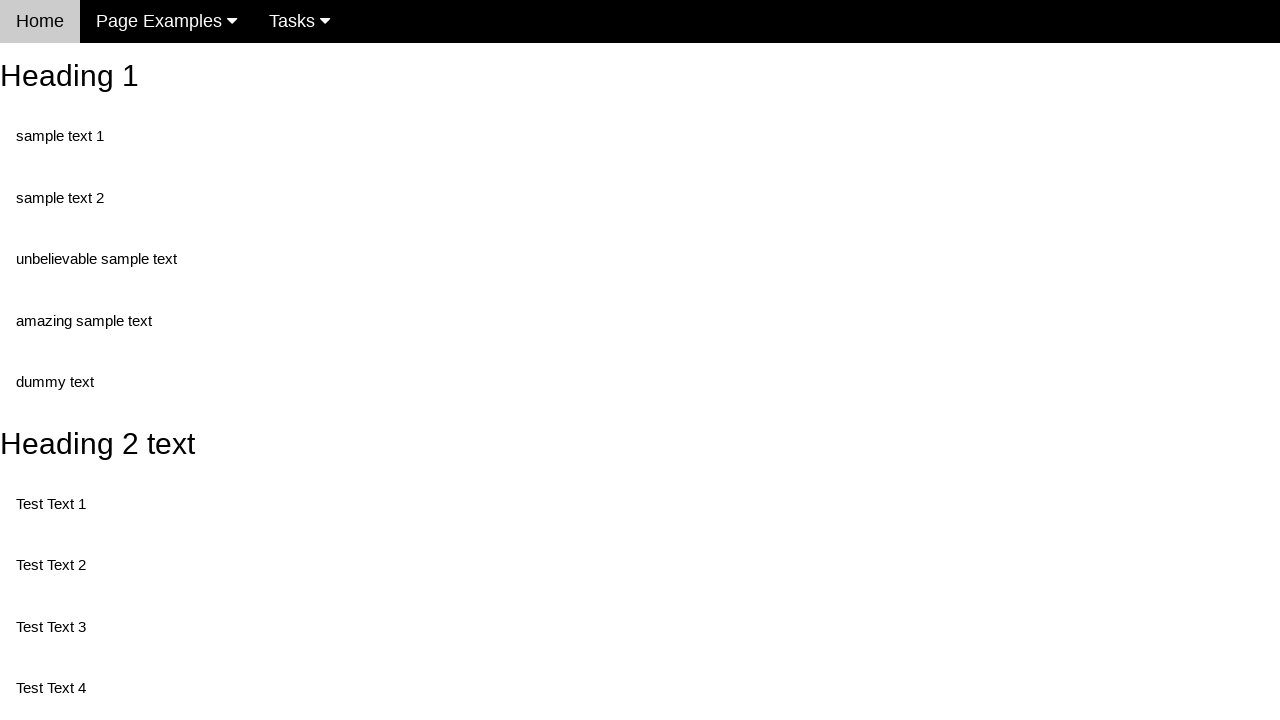